Tests table interaction by finding and clicking the edit button for a specific row

Starting URL: https://the-internet.herokuapp.com/tables

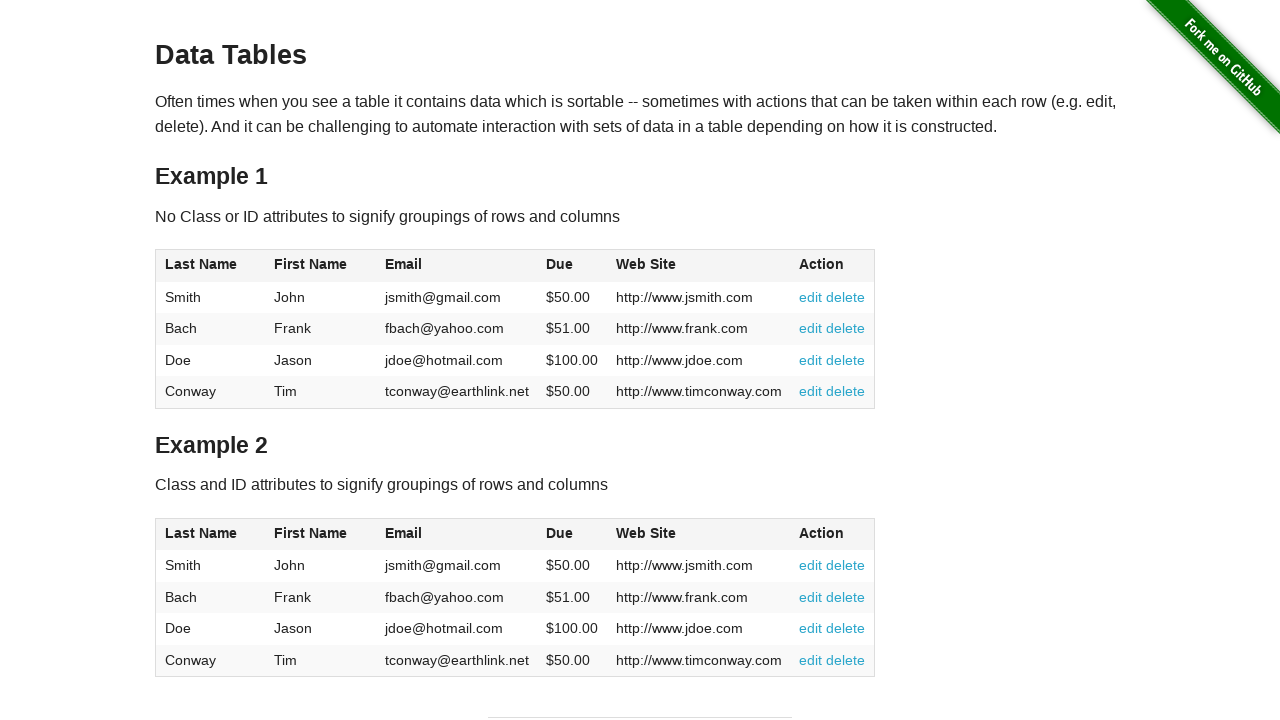

Navigated to the tables page
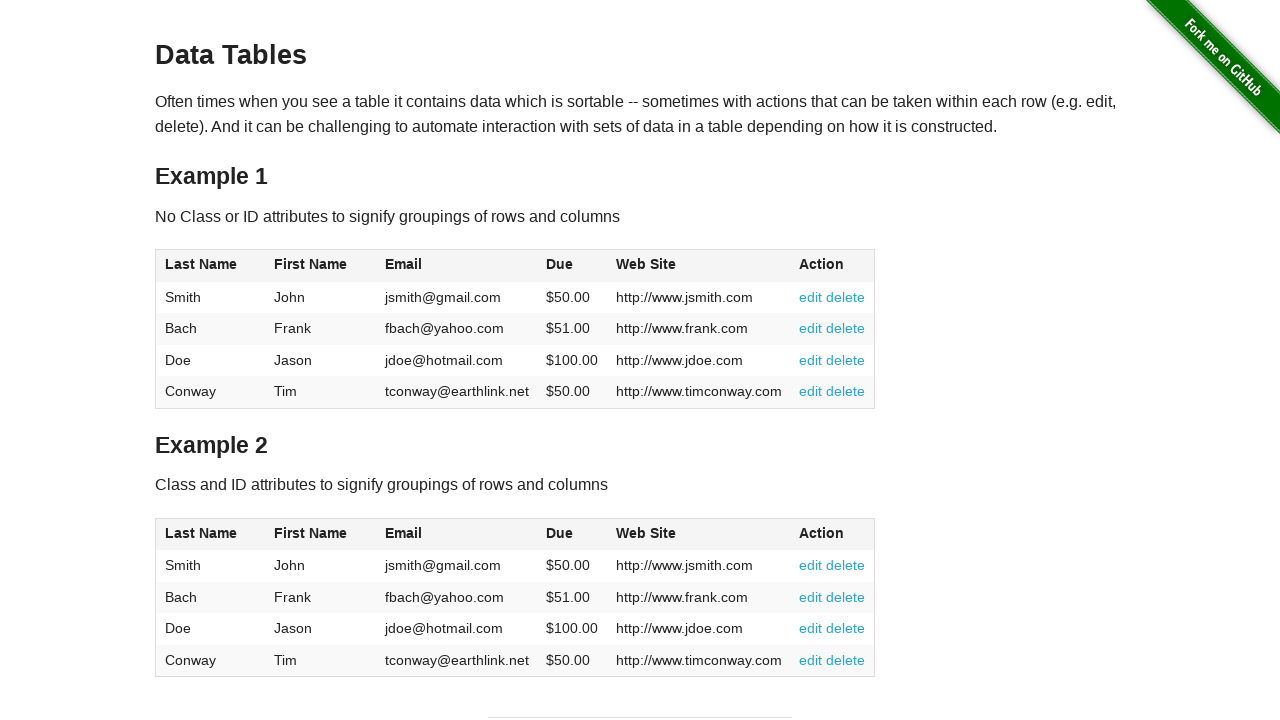

Clicked edit button for Jason Doe's row in table at (811, 360) on xpath=//*[@id='table1']//tr[td[contains(text(),'Doe')] and td[contains(text(),'J
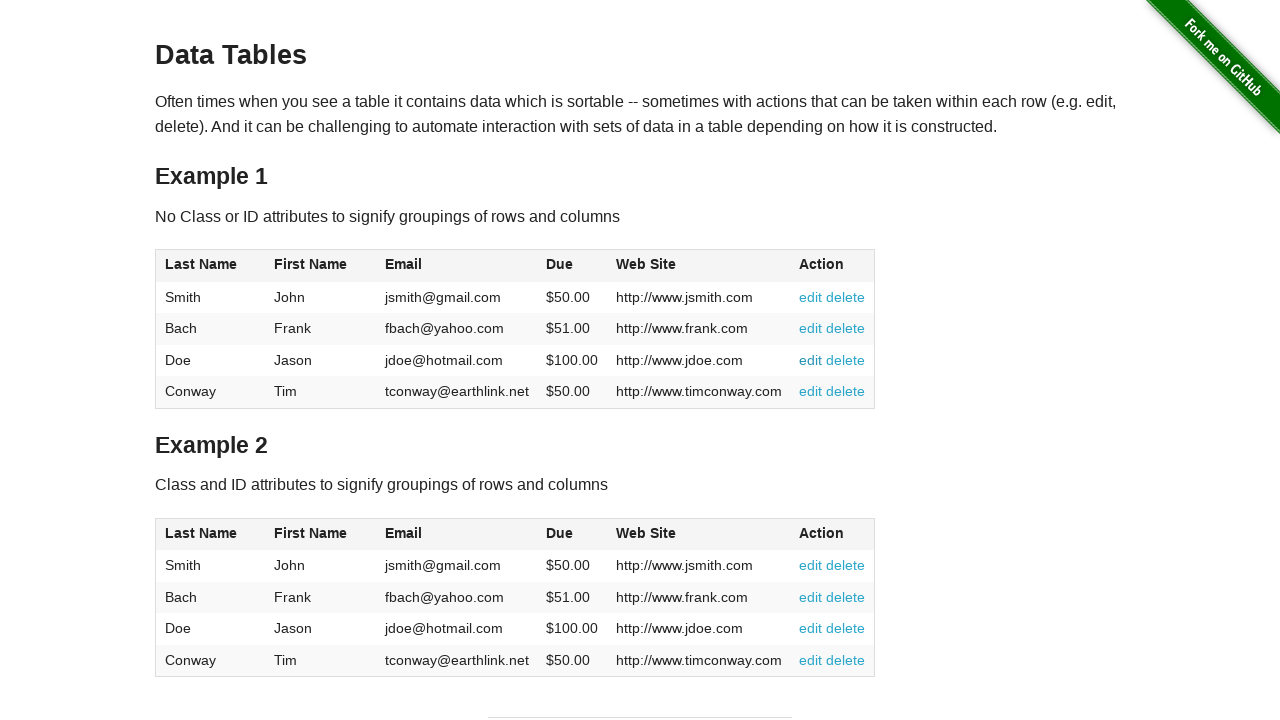

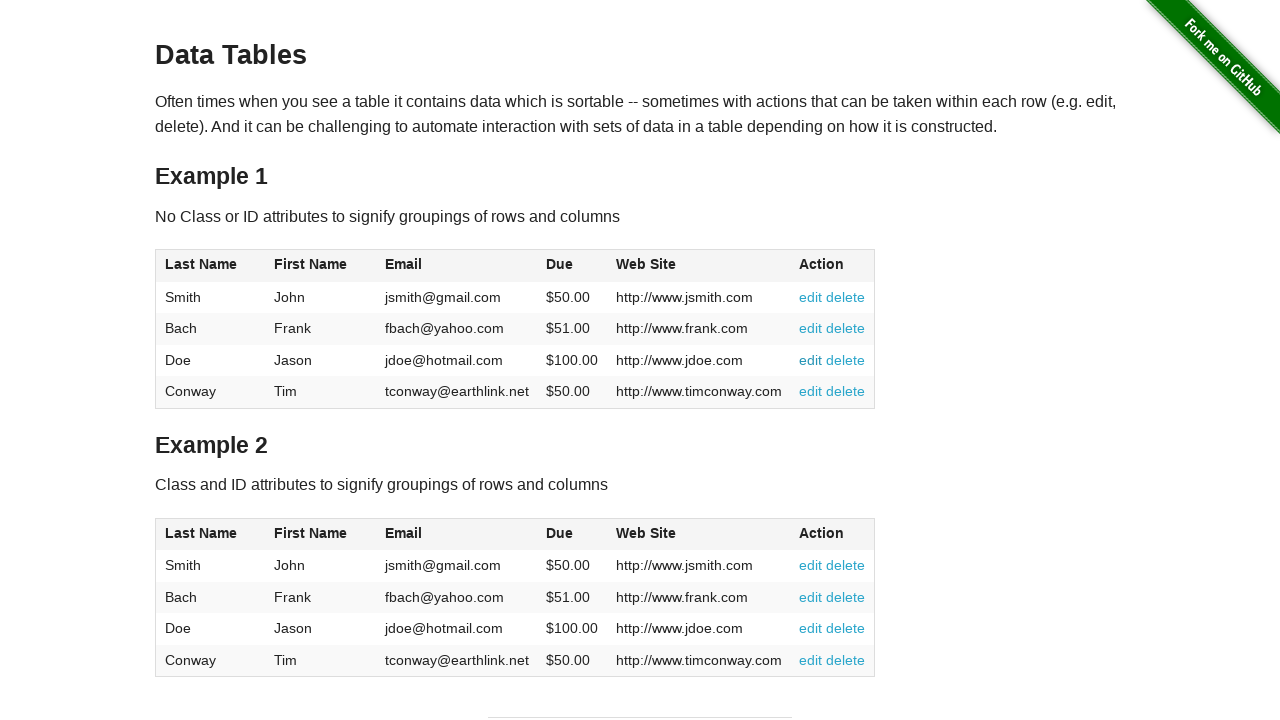